Tests multi-select dropdown functionality by selecting and deselecting options using different methods

Starting URL: https://iamsandesh23.github.io/selenium.github.io/

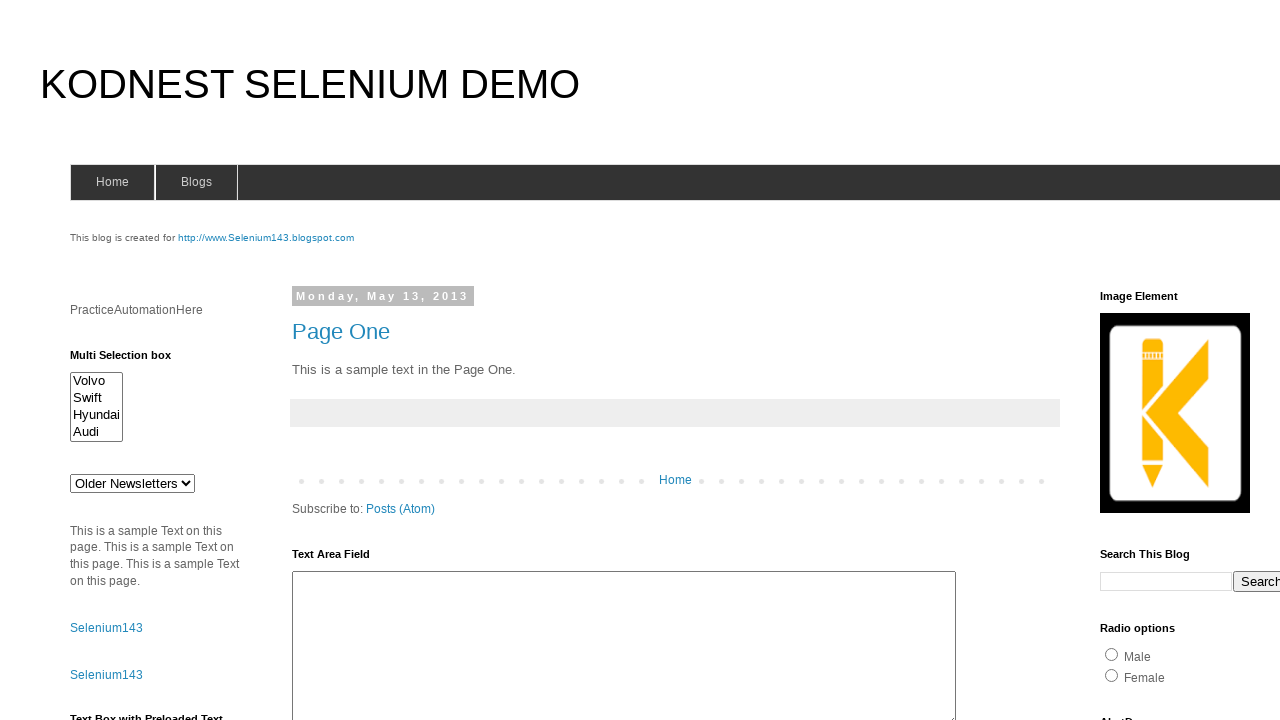

Located multi-select dropdown element with id 'multiselect1'
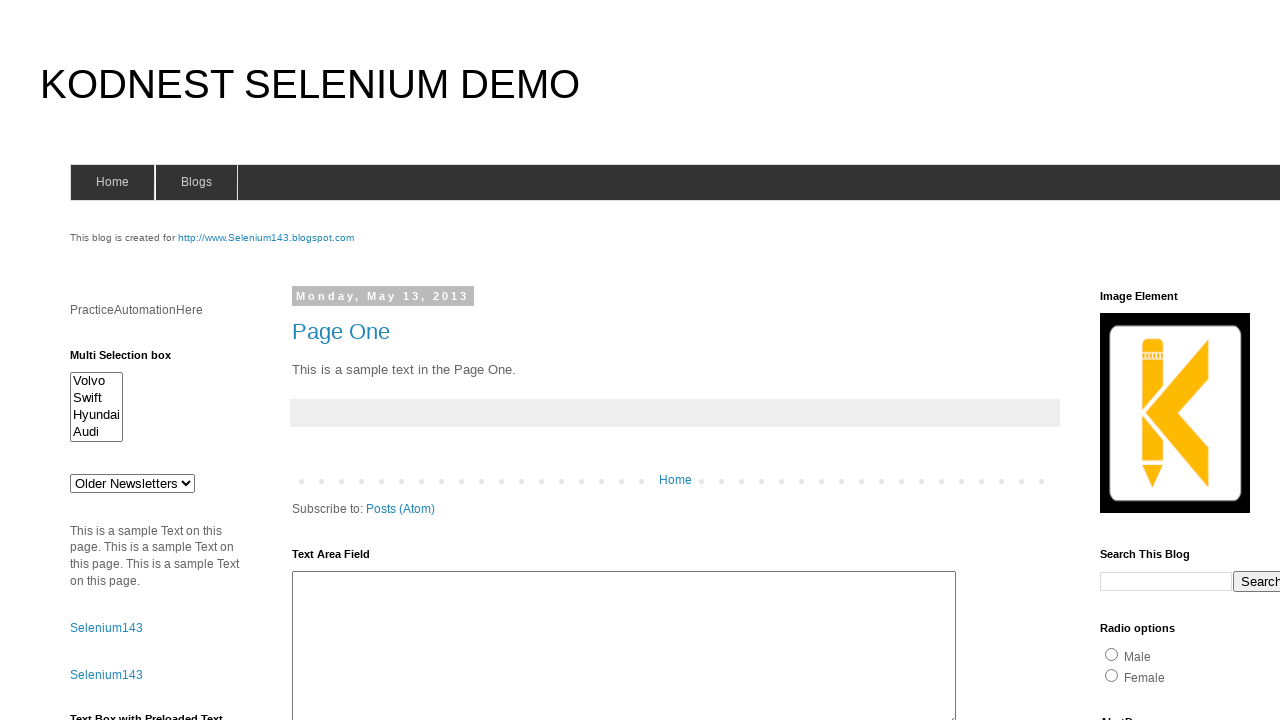

Selected option at index 1 in multi-select dropdown on #multiselect1
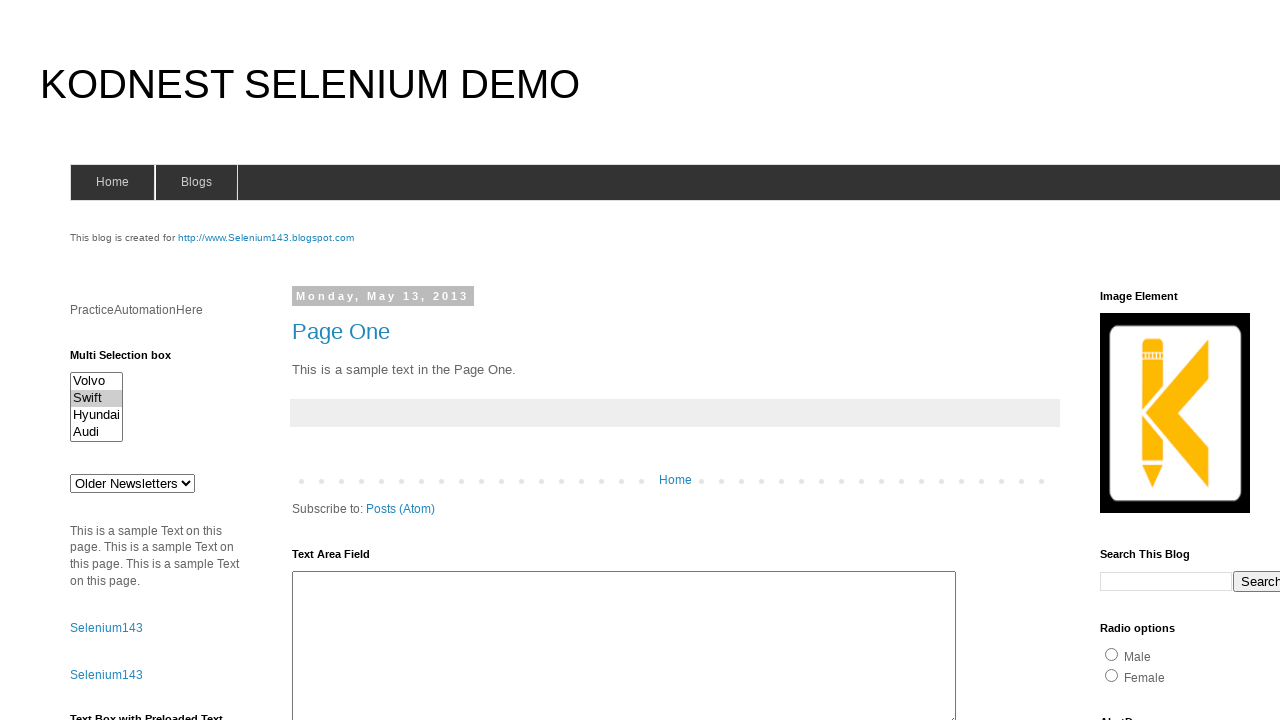

Deselected all options in multi-select dropdown on #multiselect1
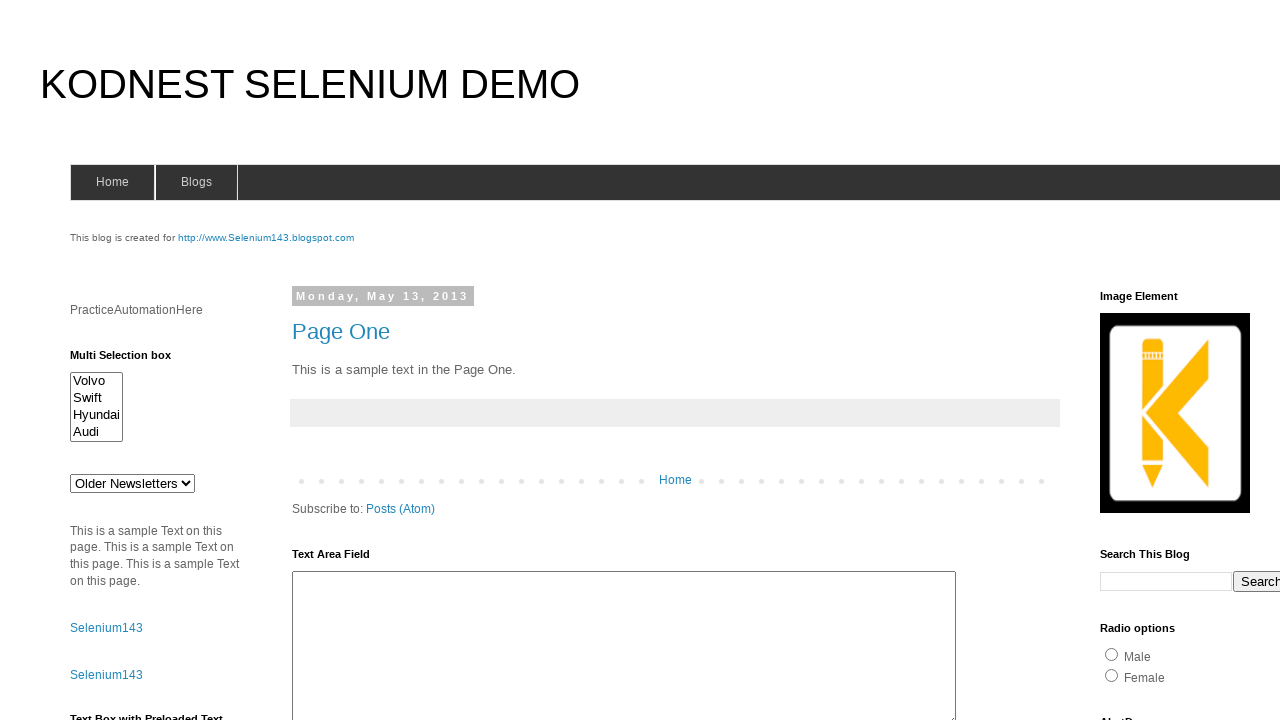

Selected 'Audi' option by visible text in multi-select dropdown on #multiselect1
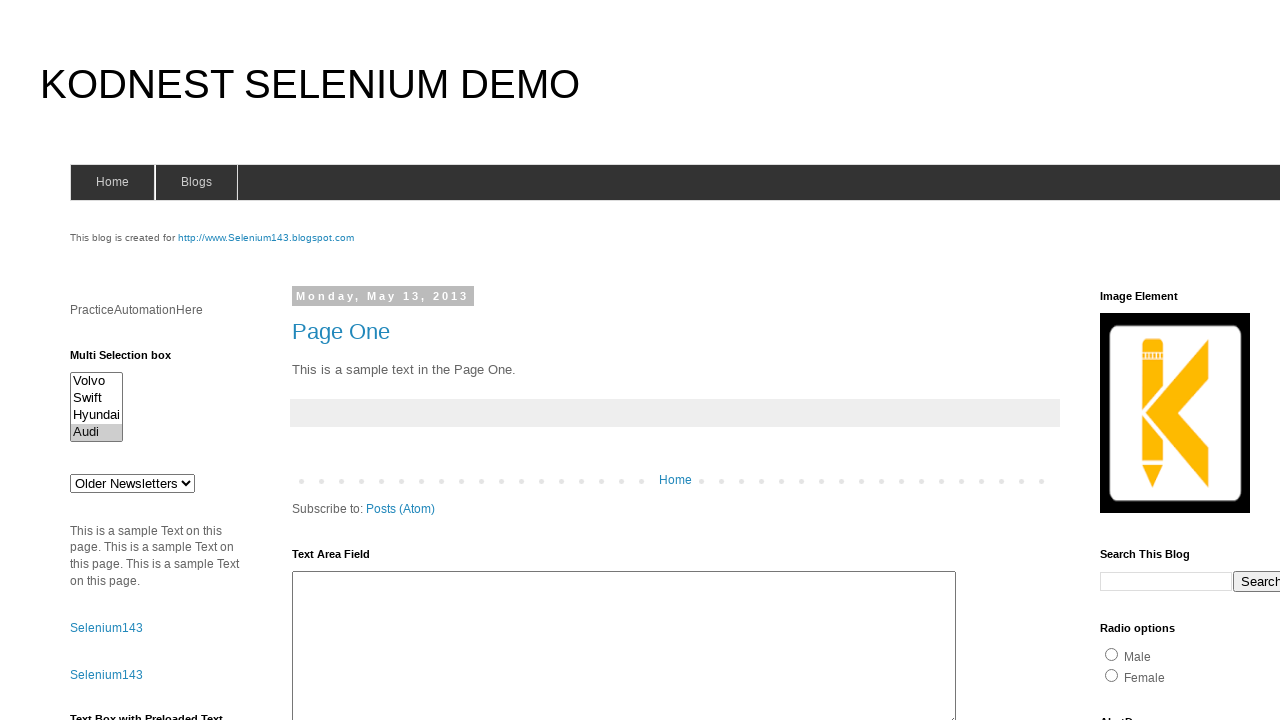

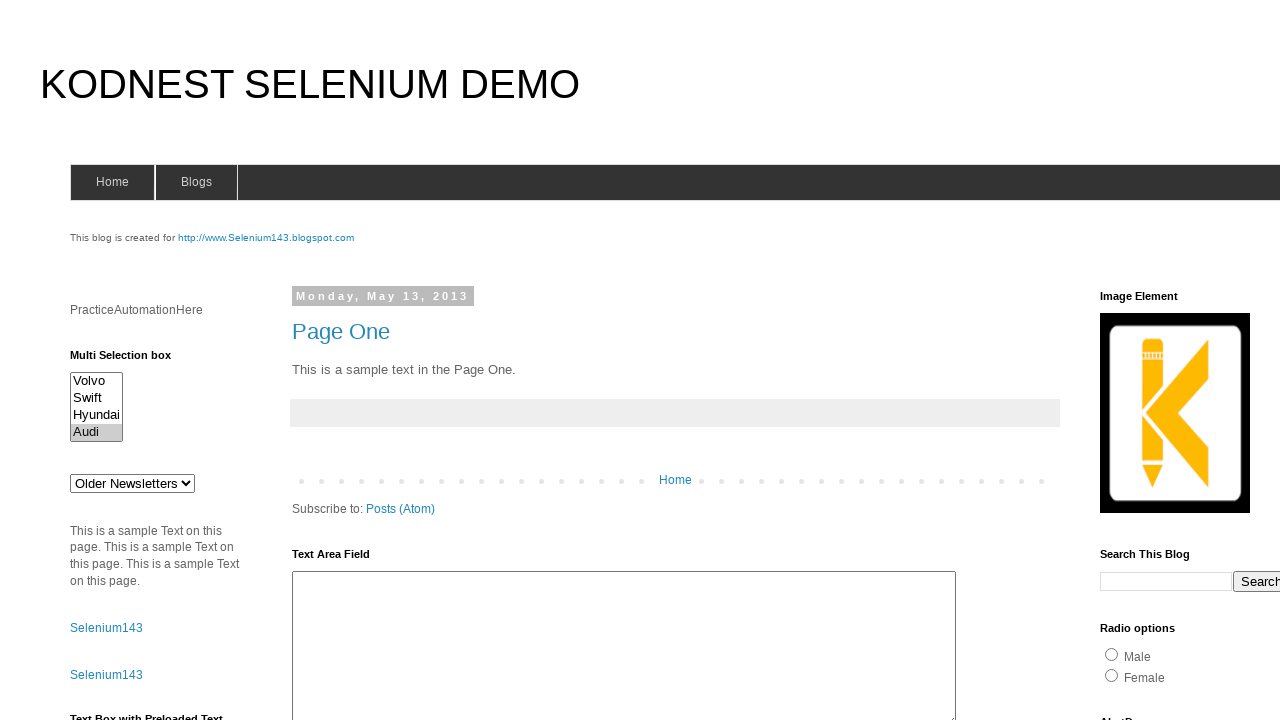